Tests a registration form by filling all required fields and submitting the form to verify successful registration

Starting URL: http://suninjuly.github.io/registration1.html

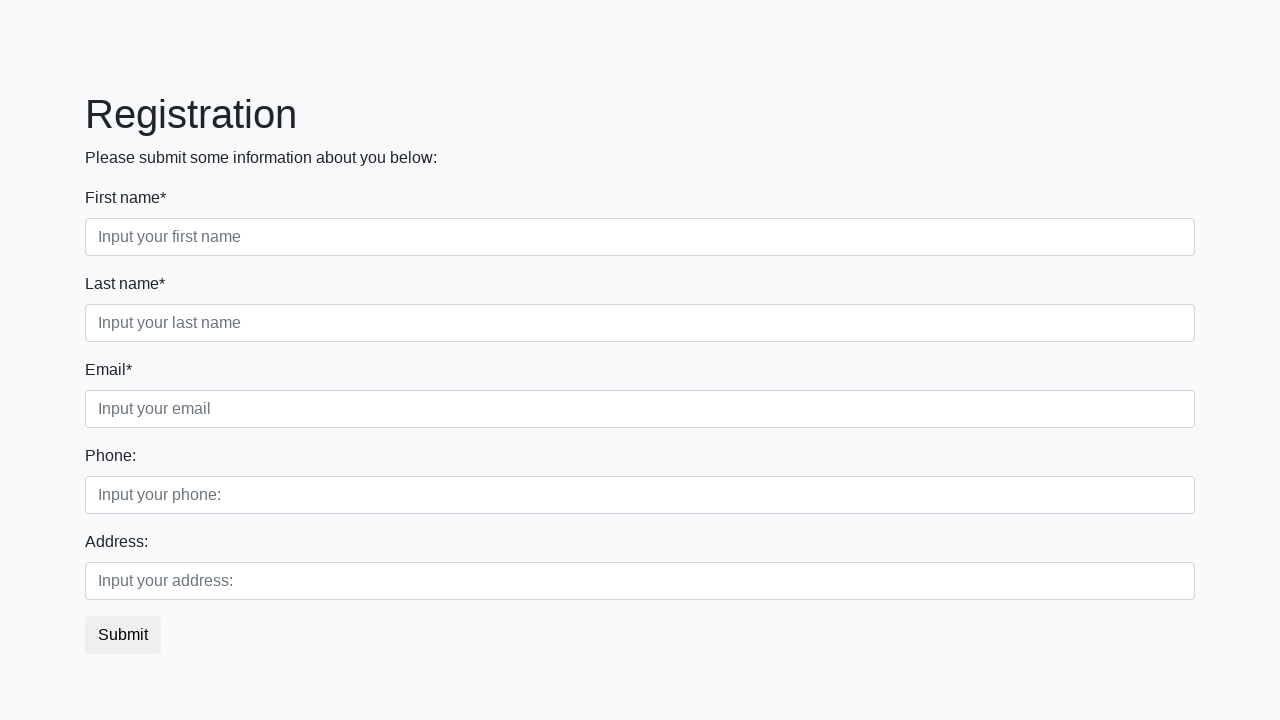

Located all required input fields on registration form
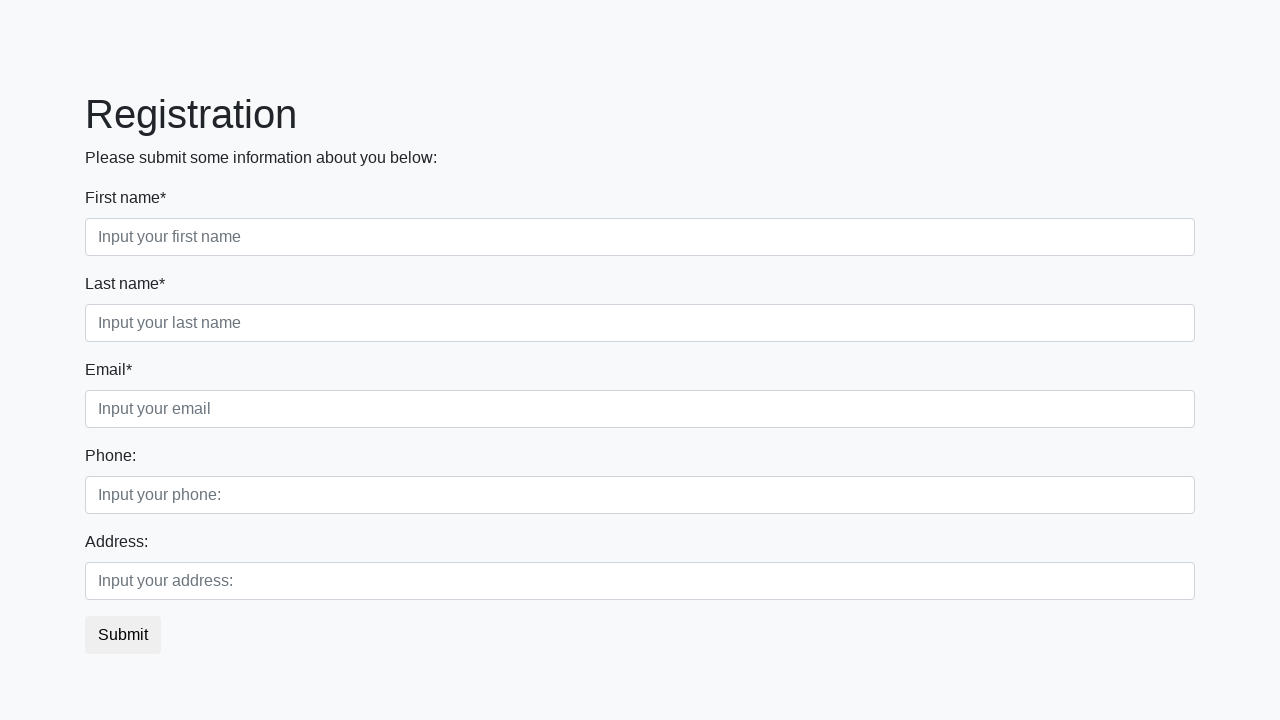

Filled a required input field with 'Test text' on input[required] >> nth=0
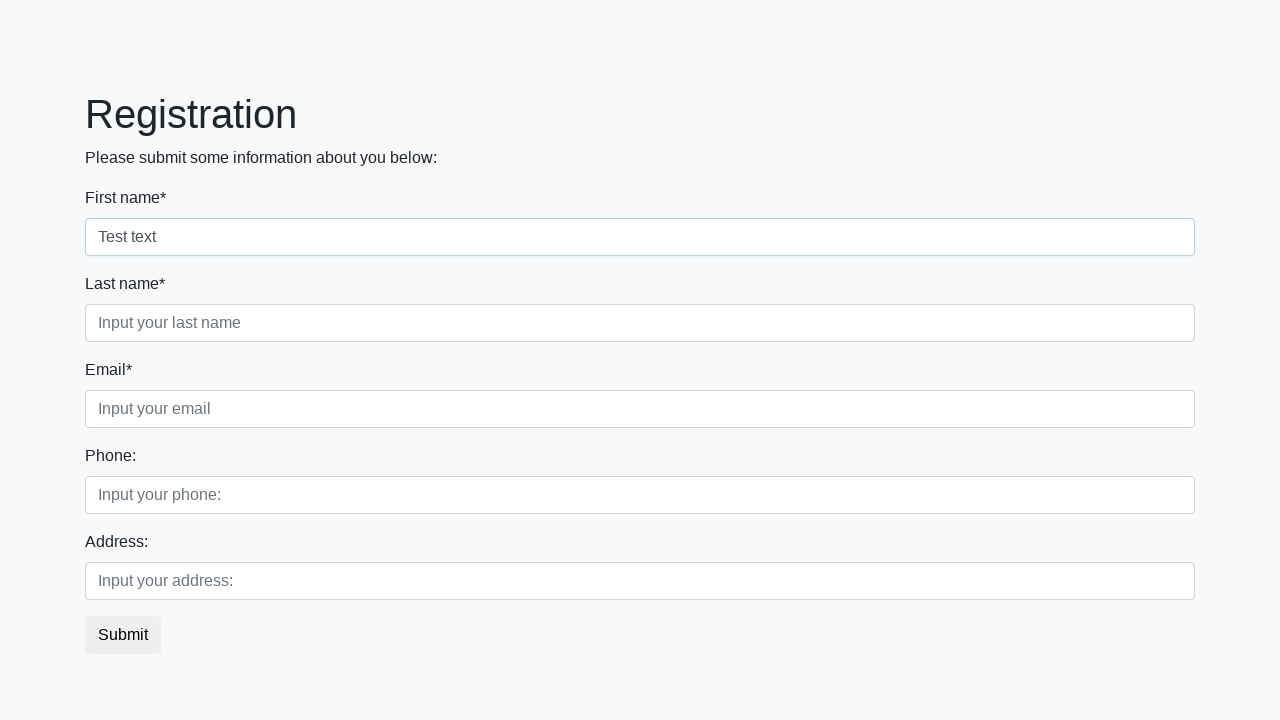

Filled a required input field with 'Test text' on input[required] >> nth=1
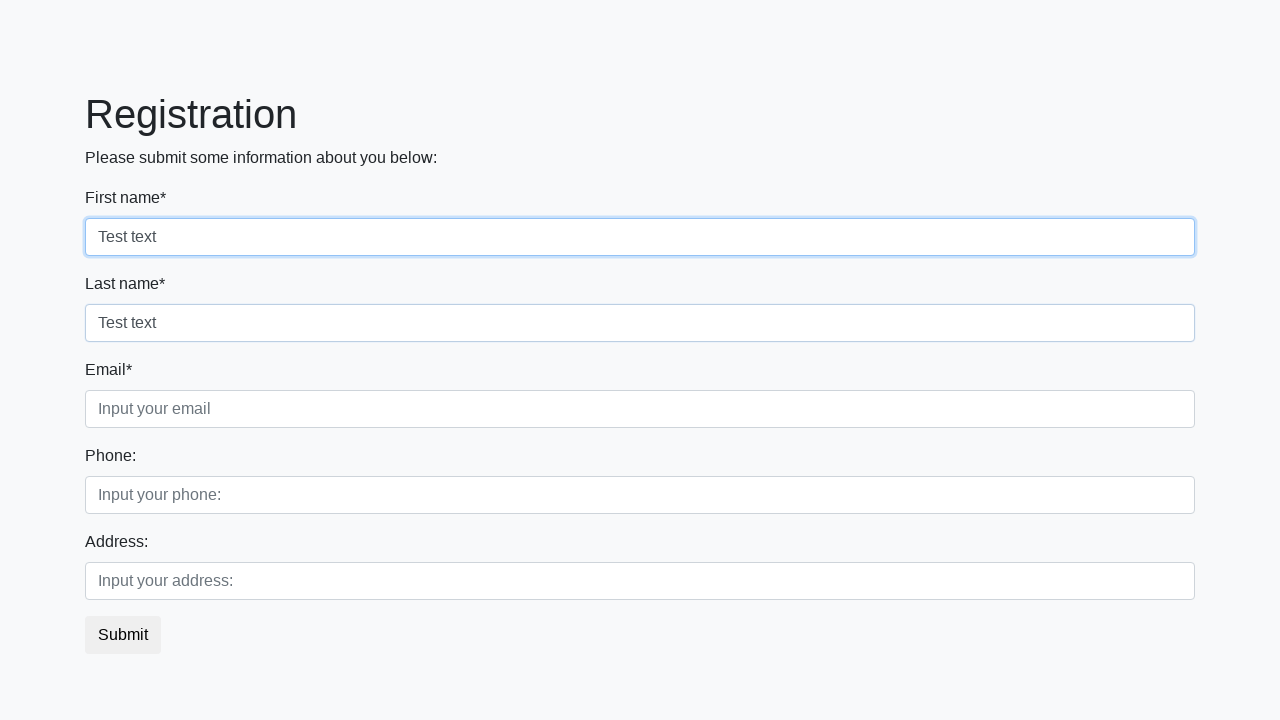

Filled a required input field with 'Test text' on input[required] >> nth=2
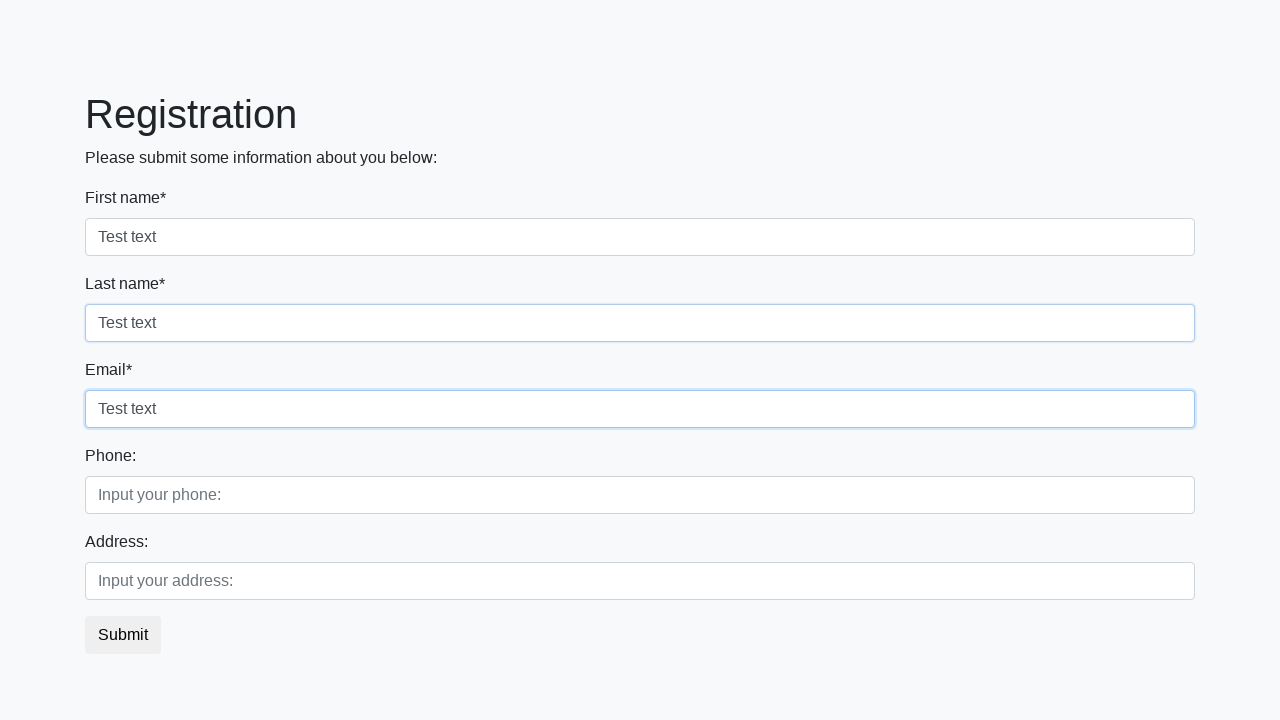

Clicked submit button to submit registration form at (123, 635) on button.btn
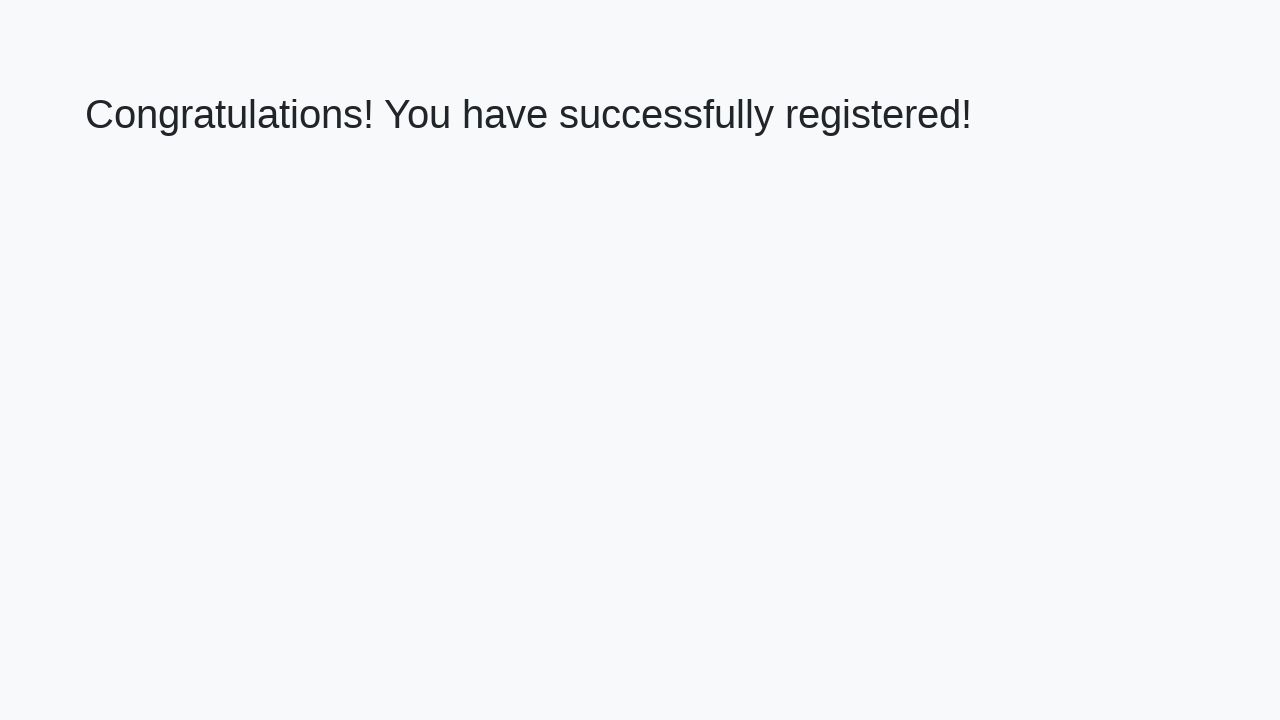

Success message appeared - registration completed
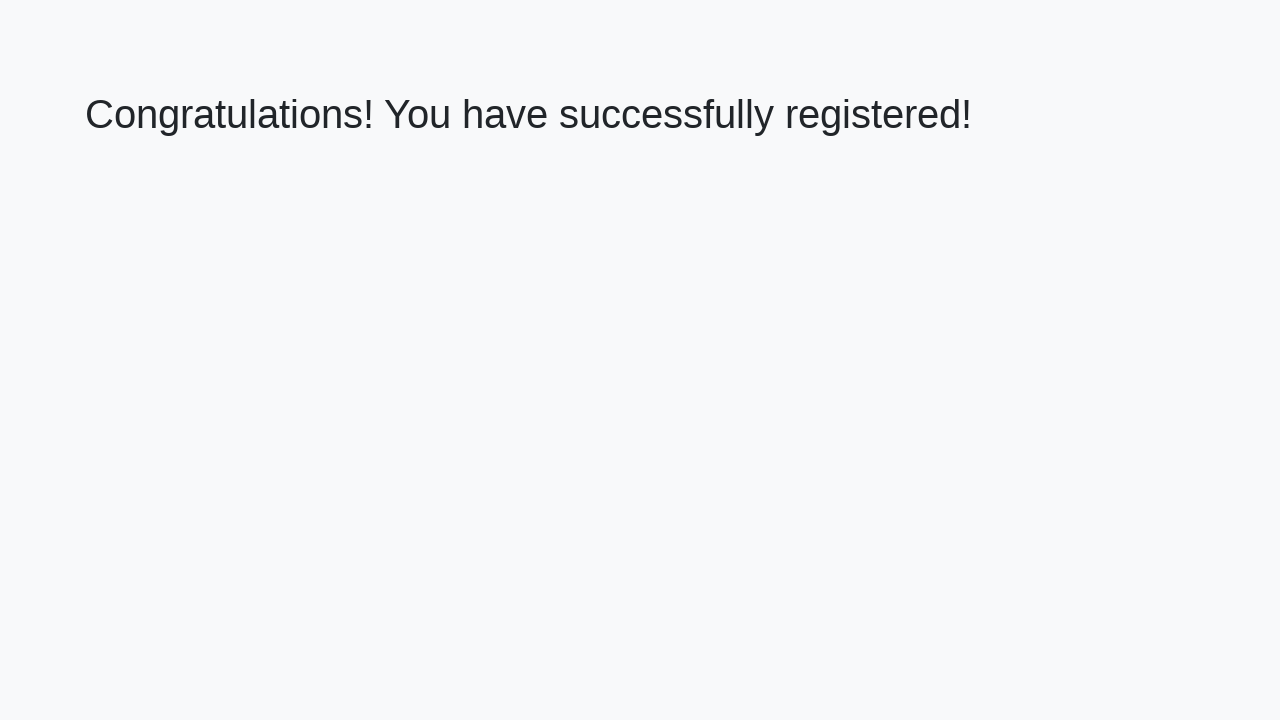

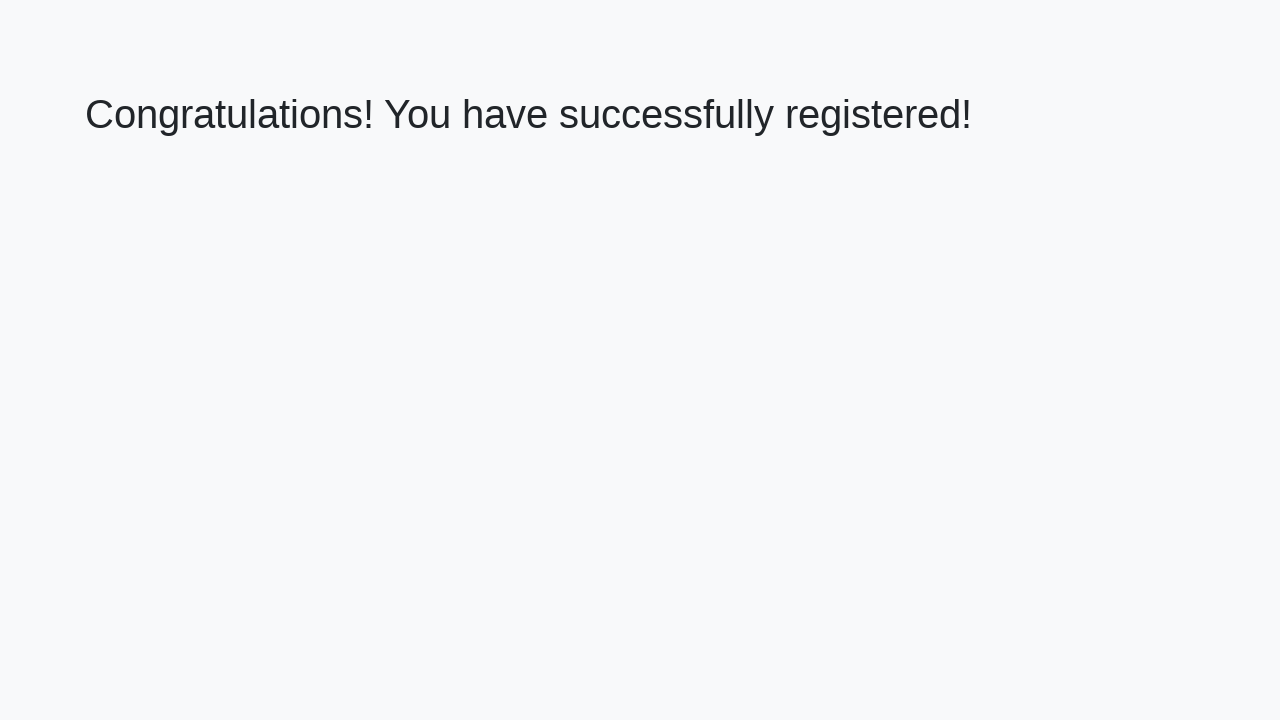